Tests clicking on an iPhone 6 product card and verifying the product title on the detail page

Starting URL: https://demoblaze.com/index.html

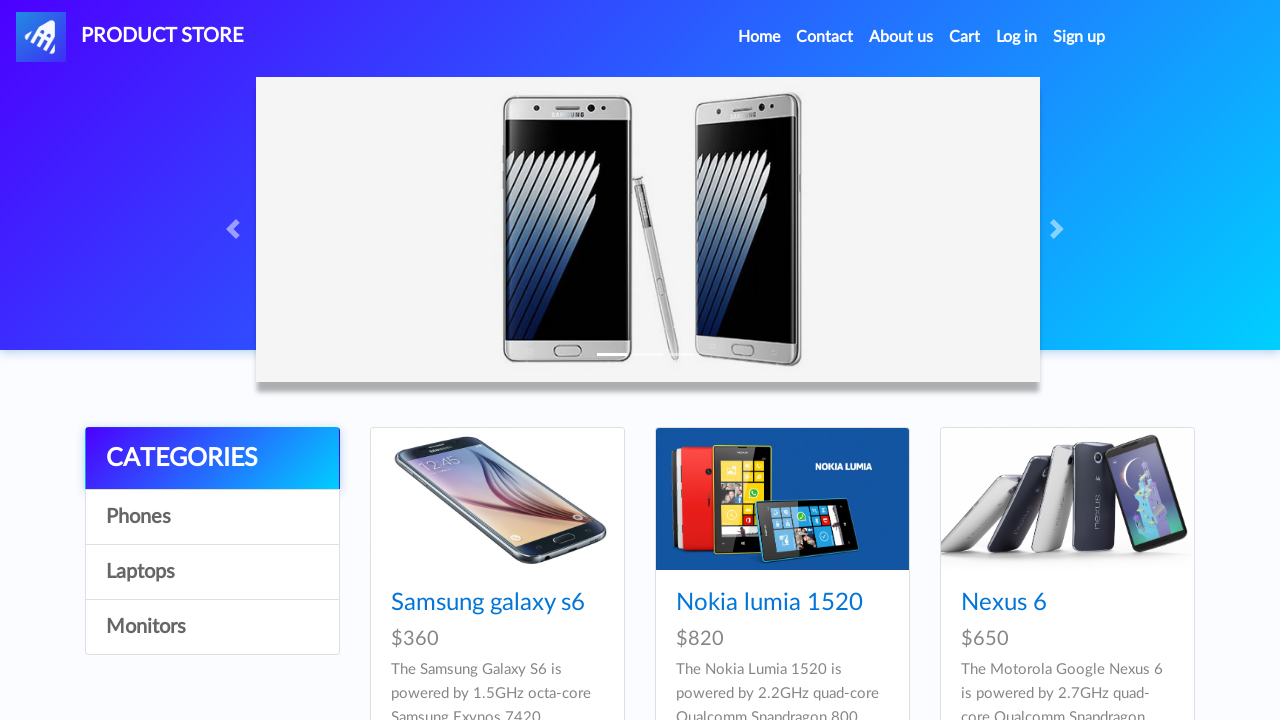

Clicked on iPhone 6 32gb product card at (752, 361) on xpath=//a[text()='Iphone 6 32gb']
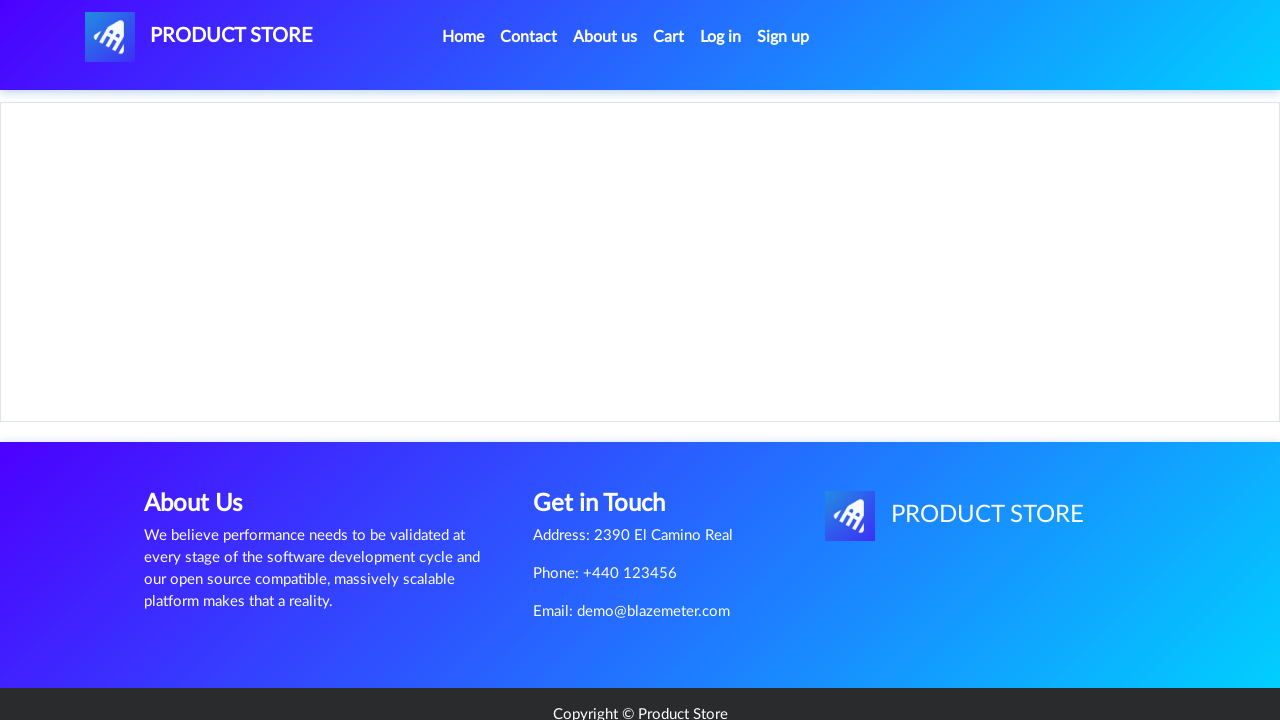

Product detail page loaded and product title visible
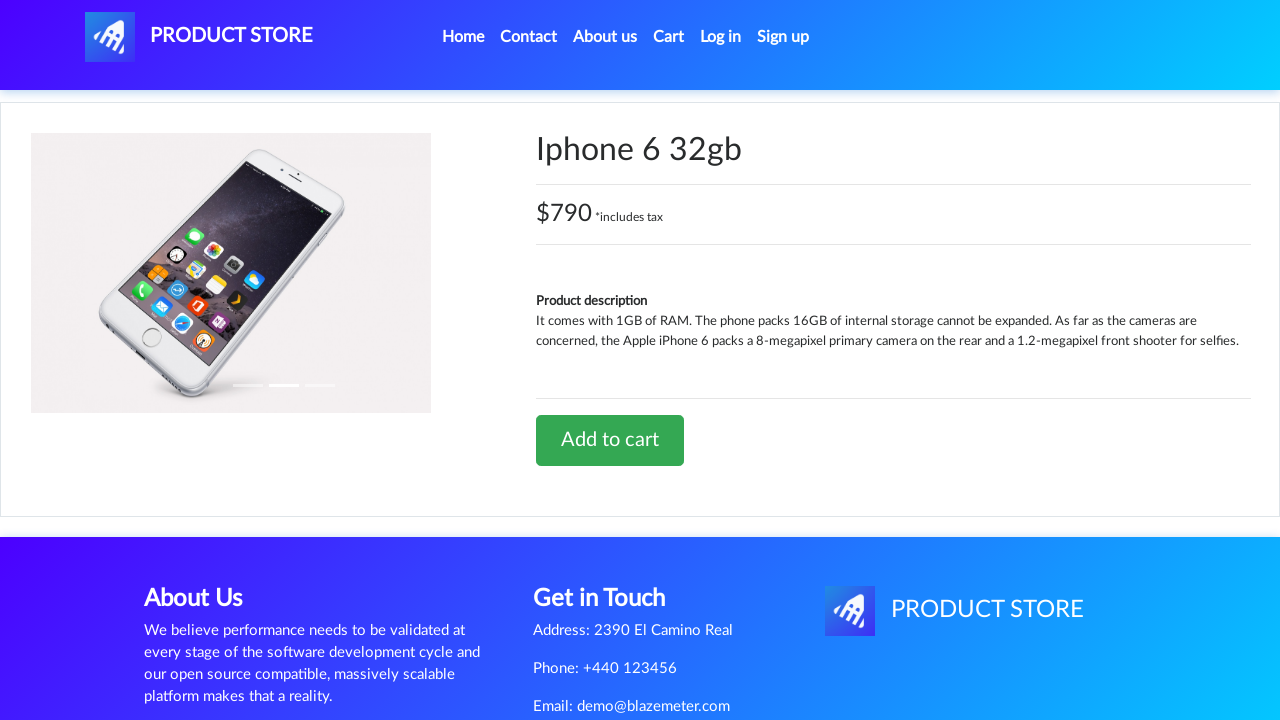

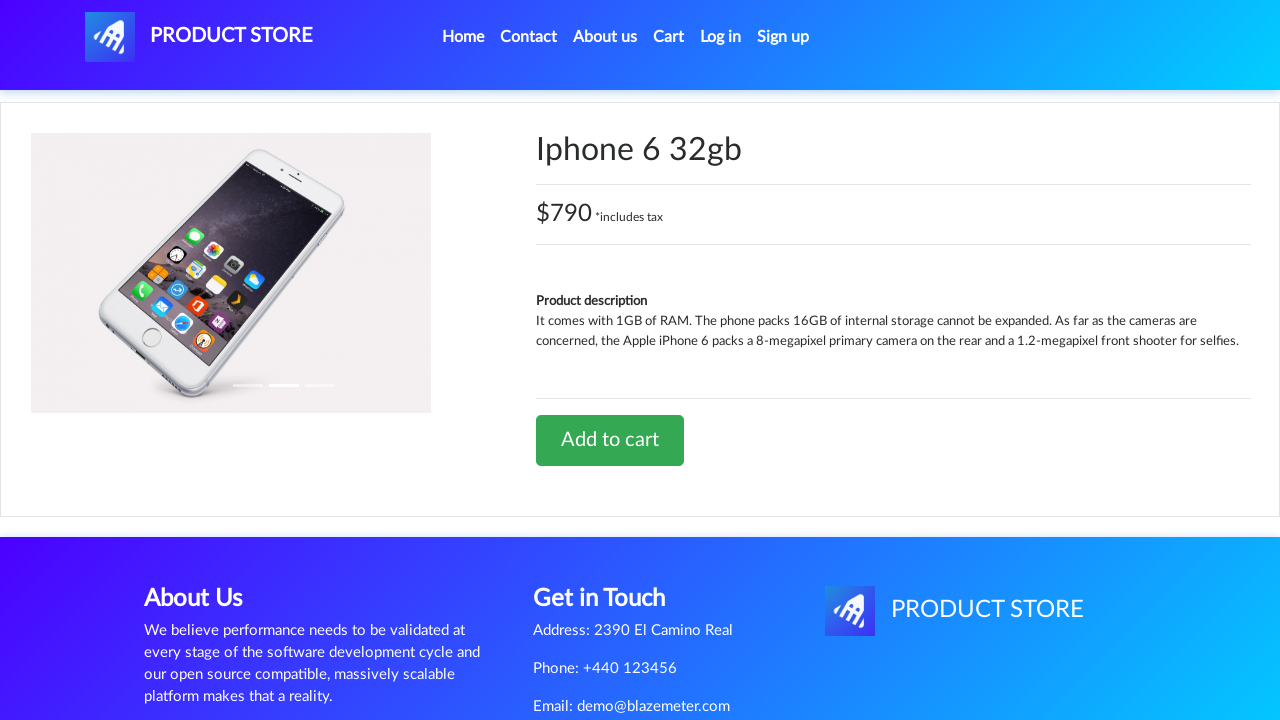